Tests dynamic loading with explicit wait by clicking start button and waiting for Hello World text element to become visible

Starting URL: http://the-internet.herokuapp.com/dynamic_loading/2

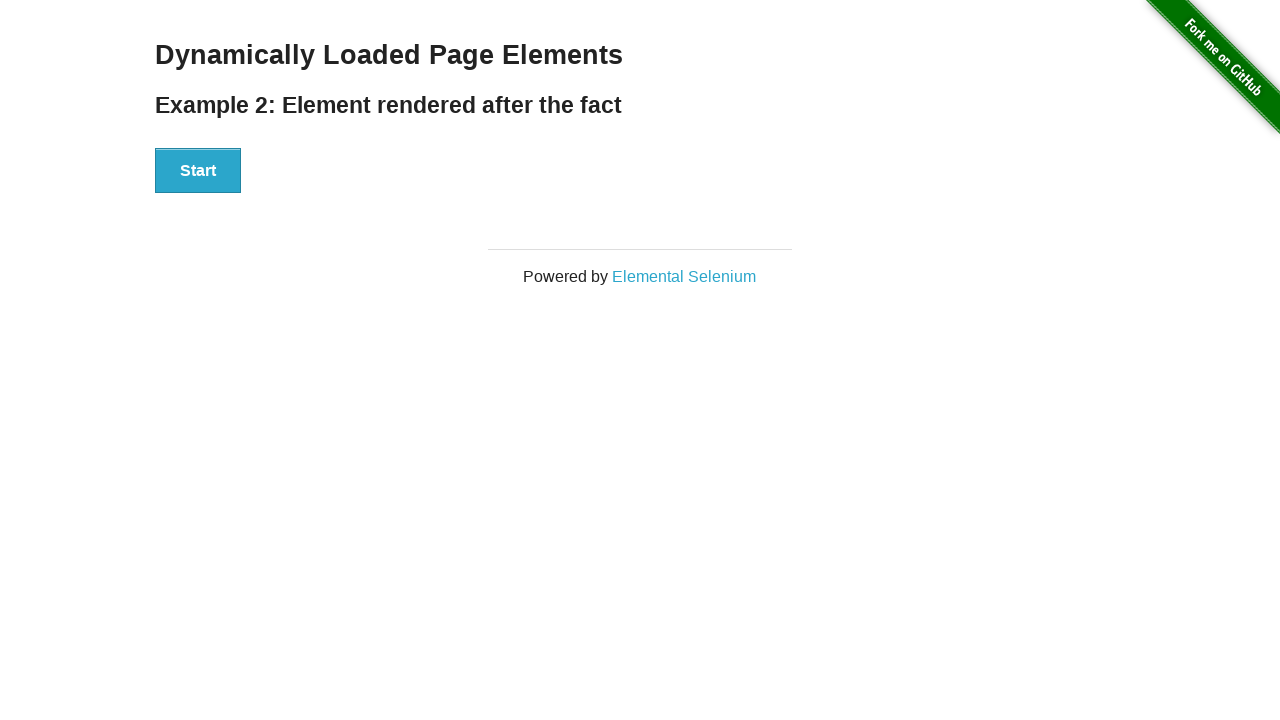

Clicked Start button to initiate dynamic loading at (198, 171) on xpath=//div[@id='start']/button
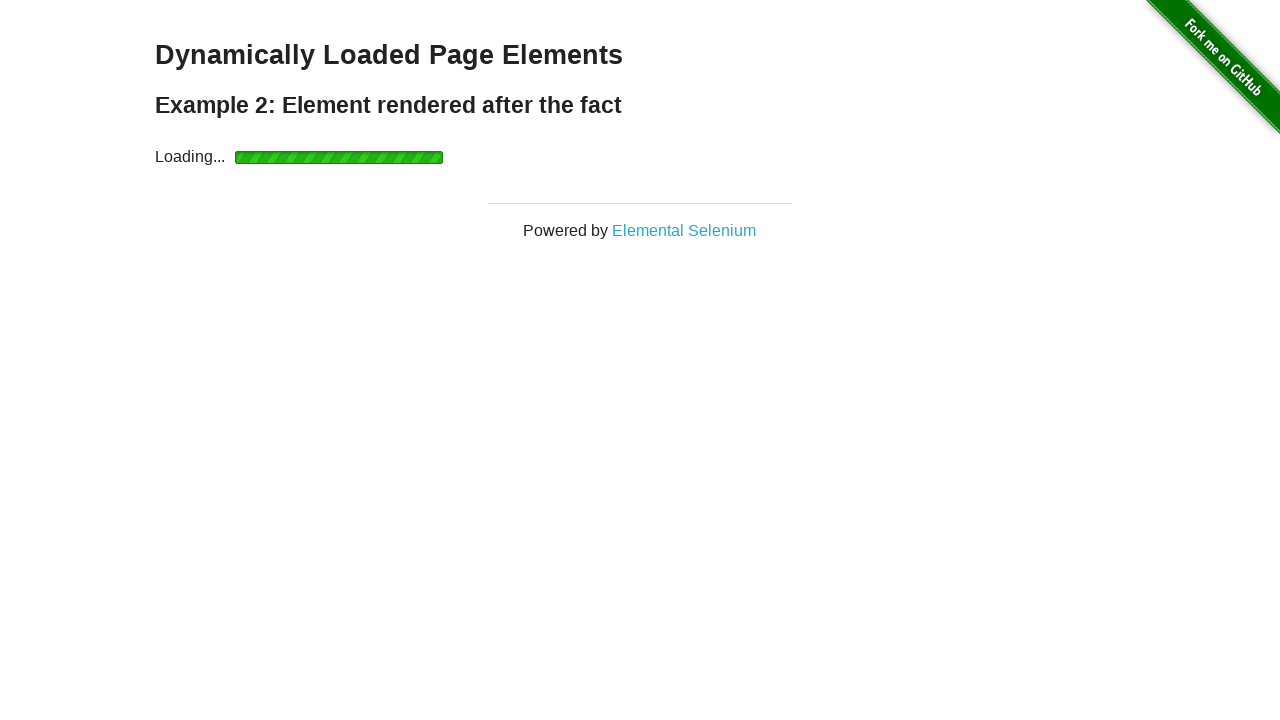

Waited for 'Hello World!' text to become visible
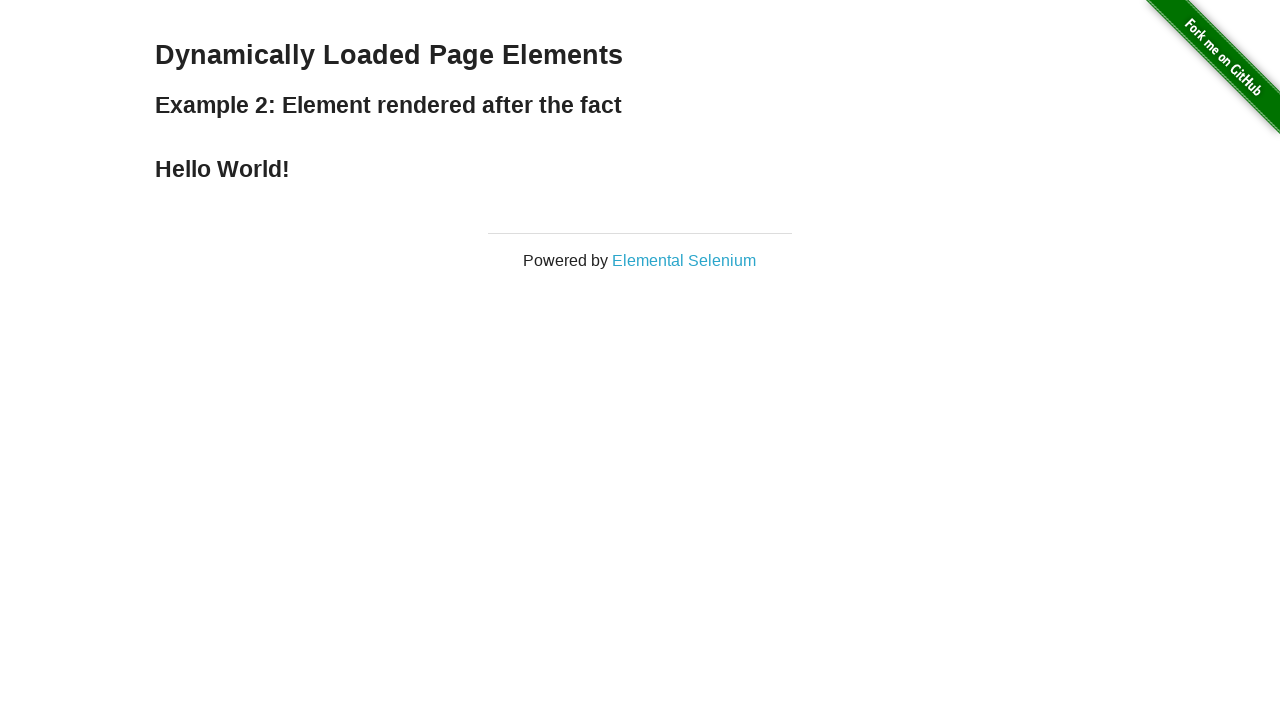

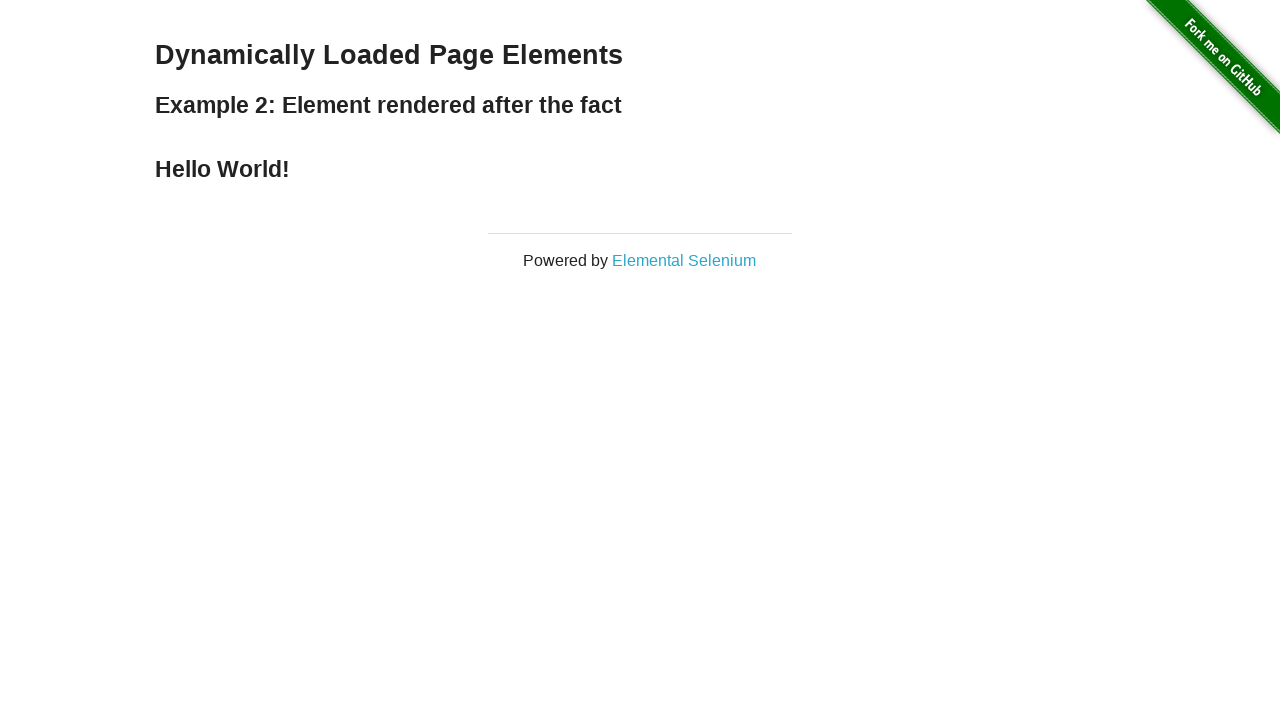